Tests various form interactions on the Automation Practice page including clicking confirm button, selecting radio button, using autocomplete to select a country, and selecting from dropdown

Starting URL: https://rahulshettyacademy.com/AutomationPractice/

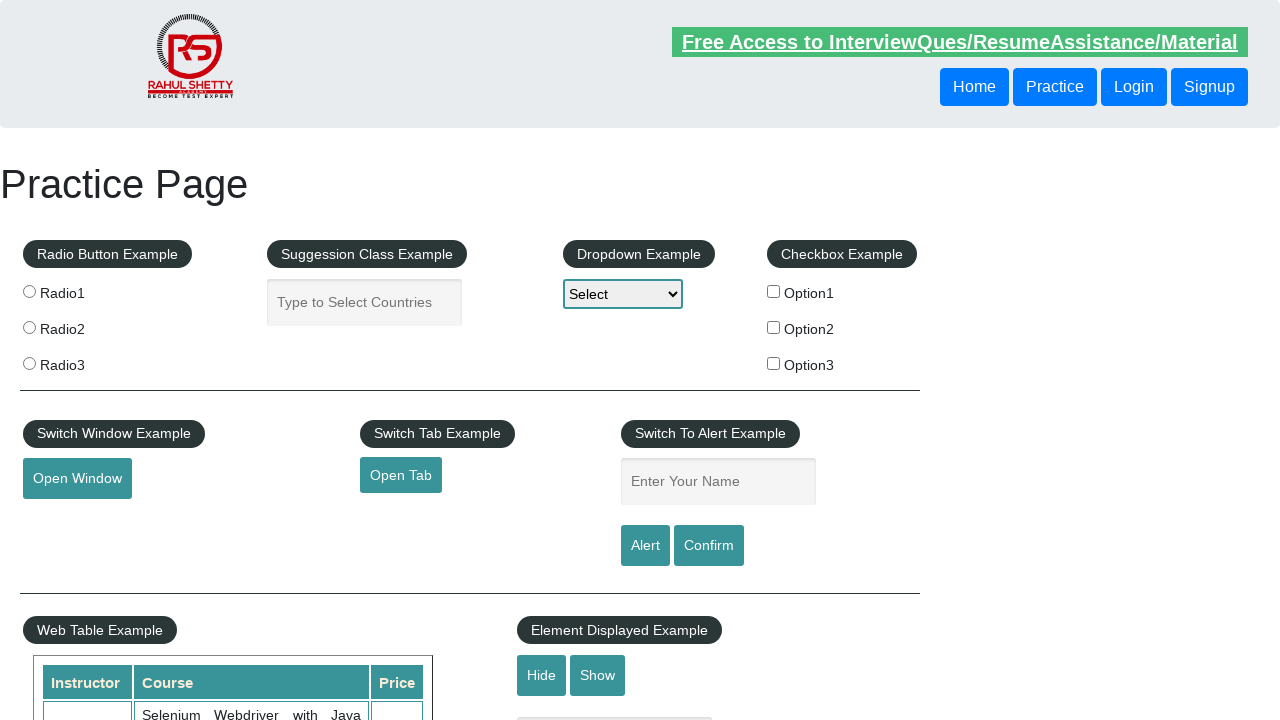

Clicked confirm button at (709, 546) on input#confirmbtn
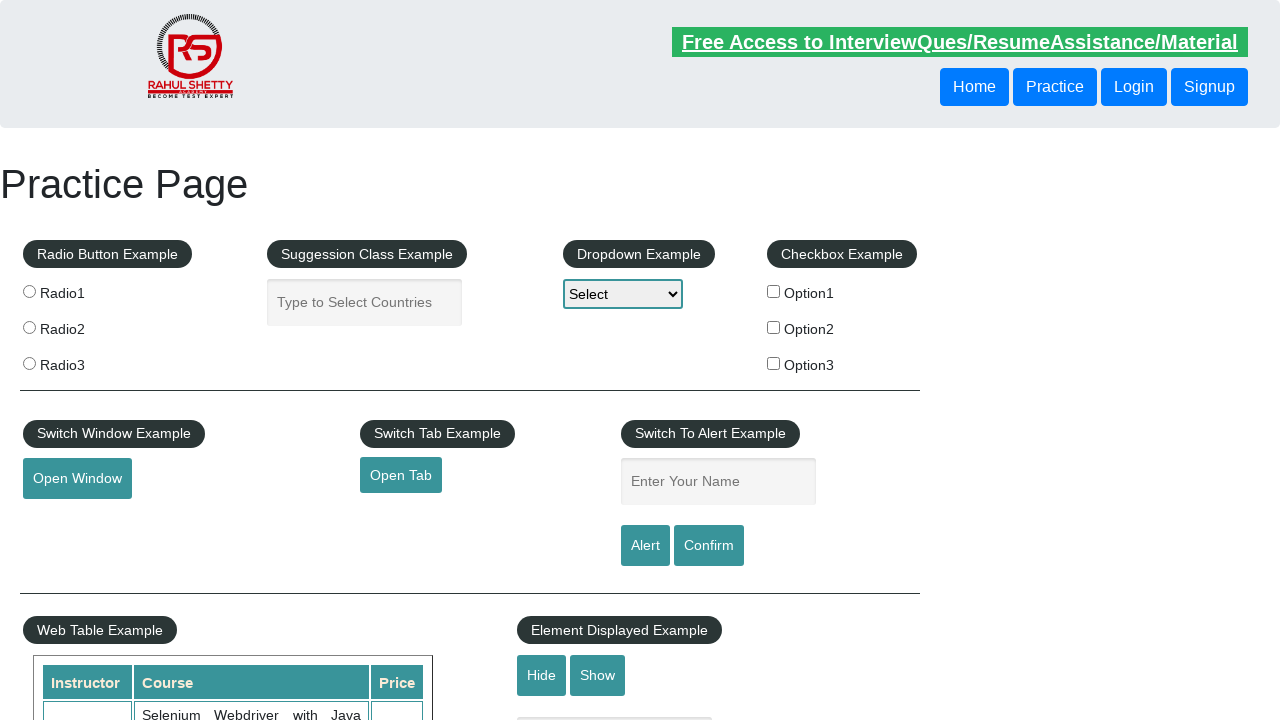

Selected radio button (radio1) at (29, 291) on input.radioButton[value='radio1']
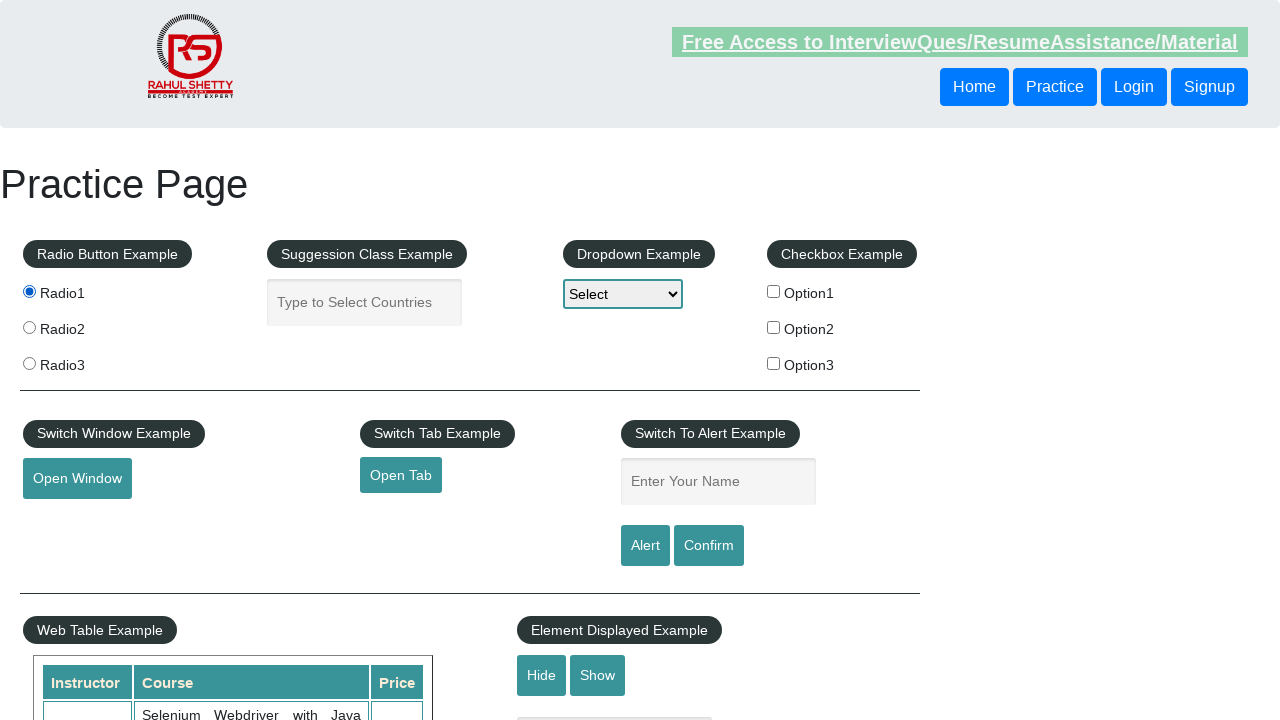

Filled autocomplete field with 'SW' on input#autocomplete
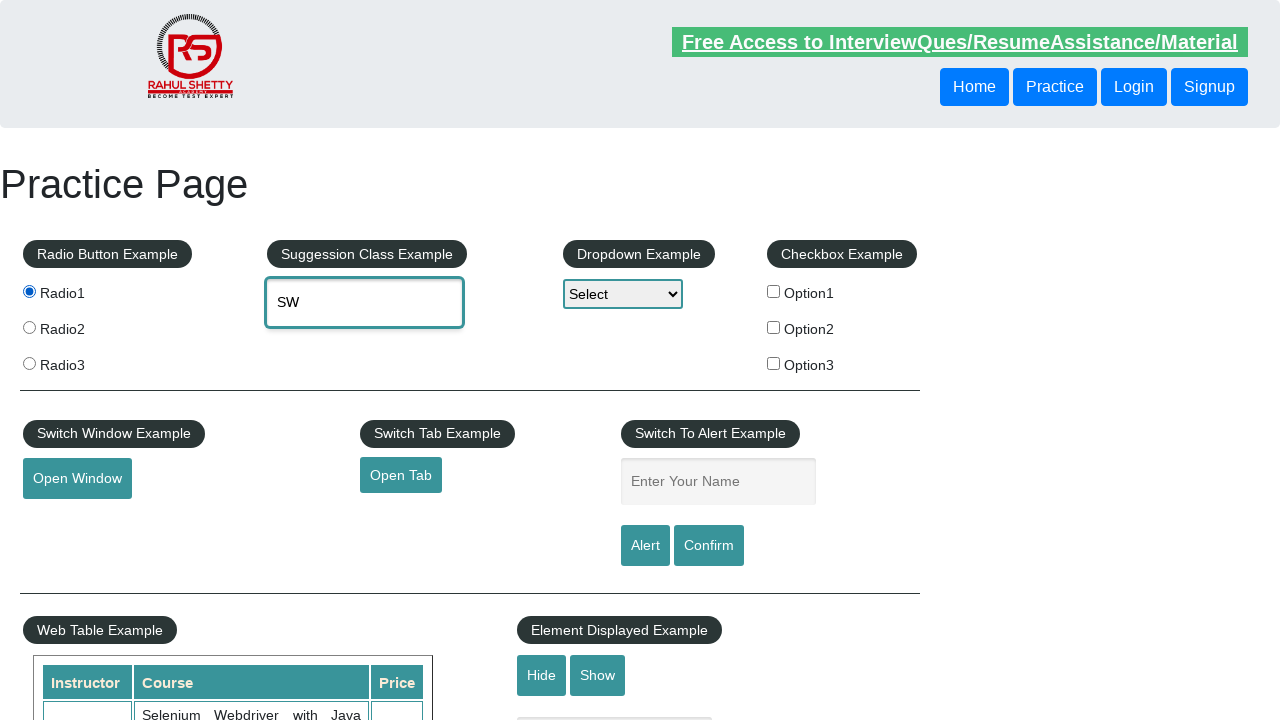

Autocomplete suggestions loaded
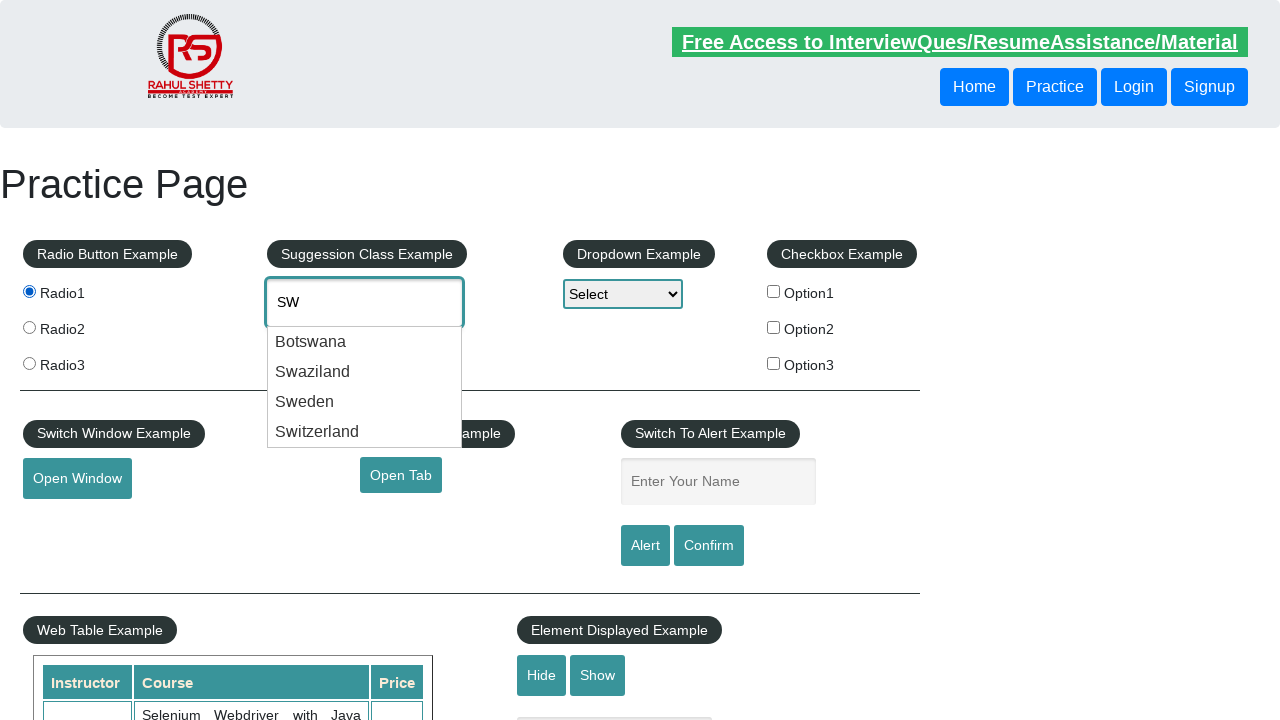

Selected Sweden from autocomplete suggestions at (365, 402) on ul.ui-menu li div >> internal:has-text="Sweden"i
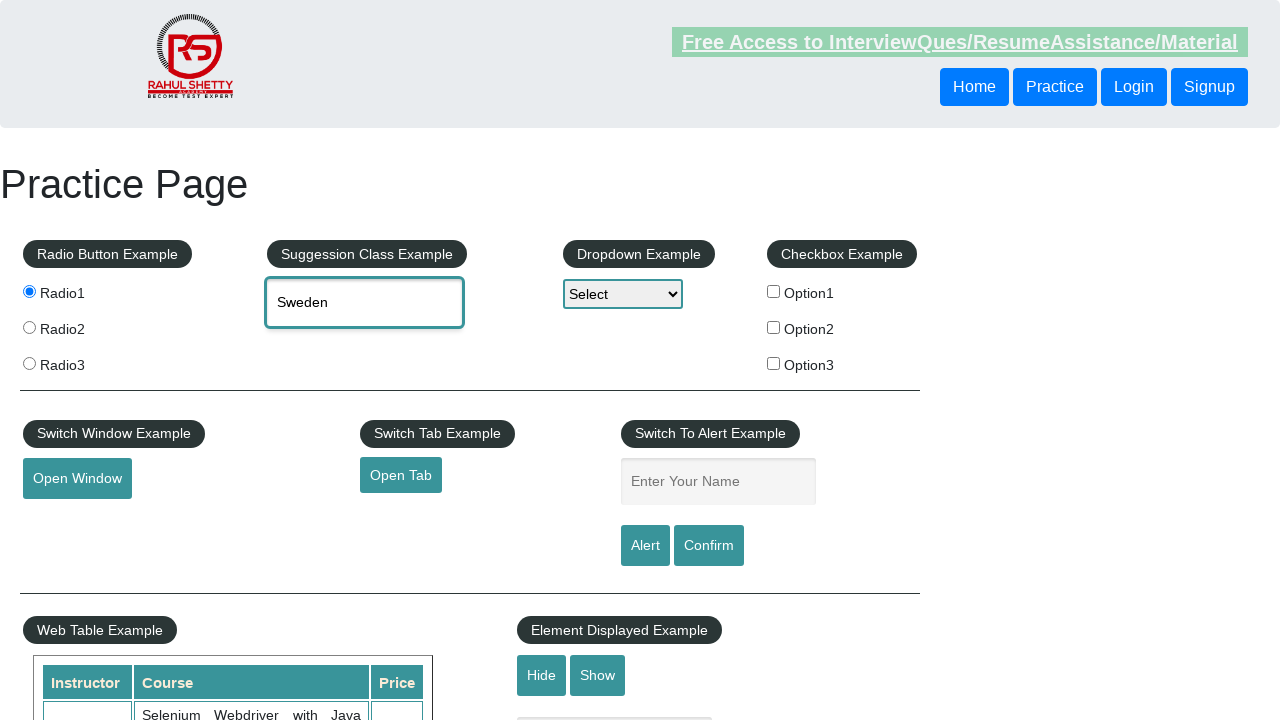

Selected option2 from dropdown menu on select#dropdown-class-example
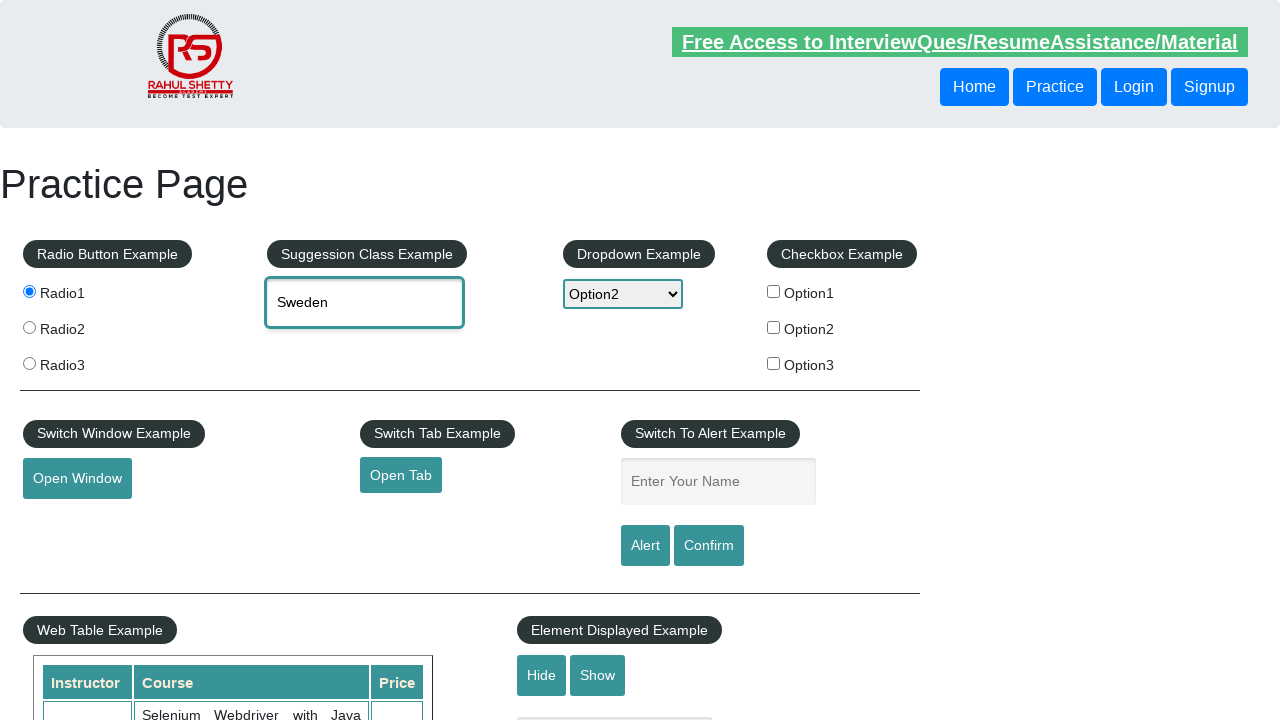

Courses table loaded and visible
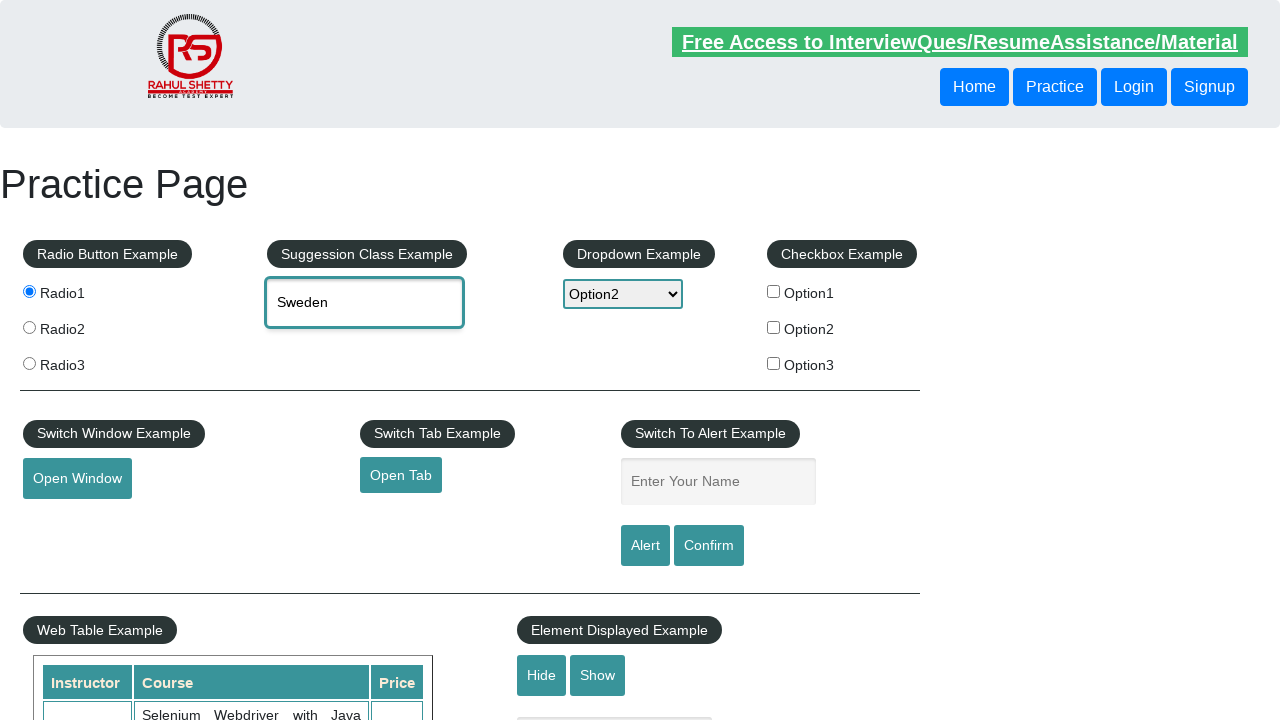

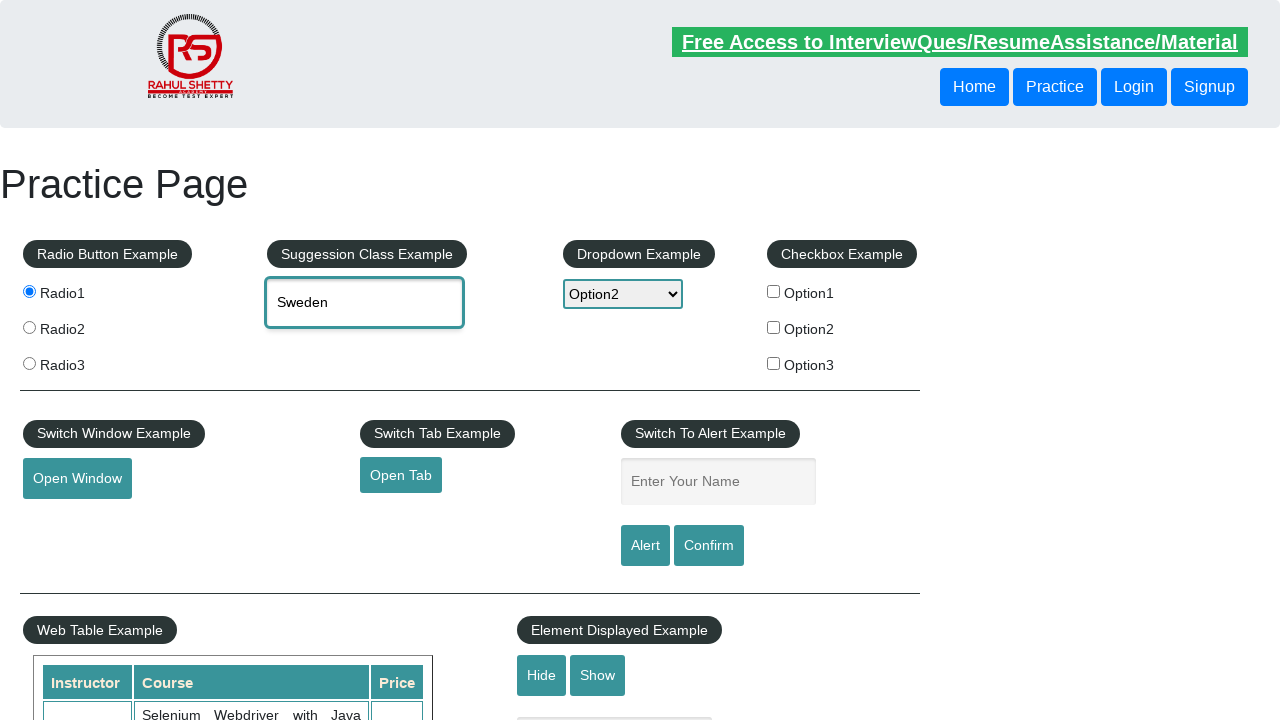